Tests marking individual todo items as complete by clicking their checkboxes.

Starting URL: https://demo.playwright.dev/todomvc

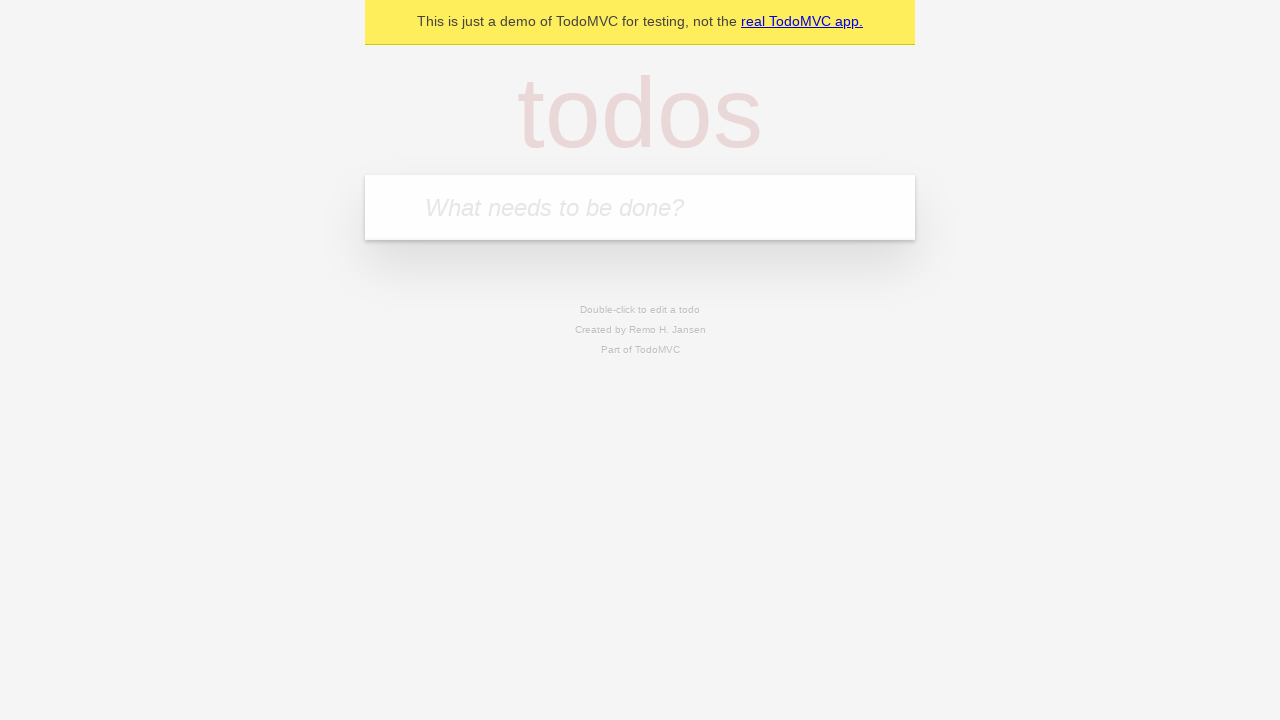

Filled todo input field with 'buy some cheese' on internal:attr=[placeholder="What needs to be done?"i]
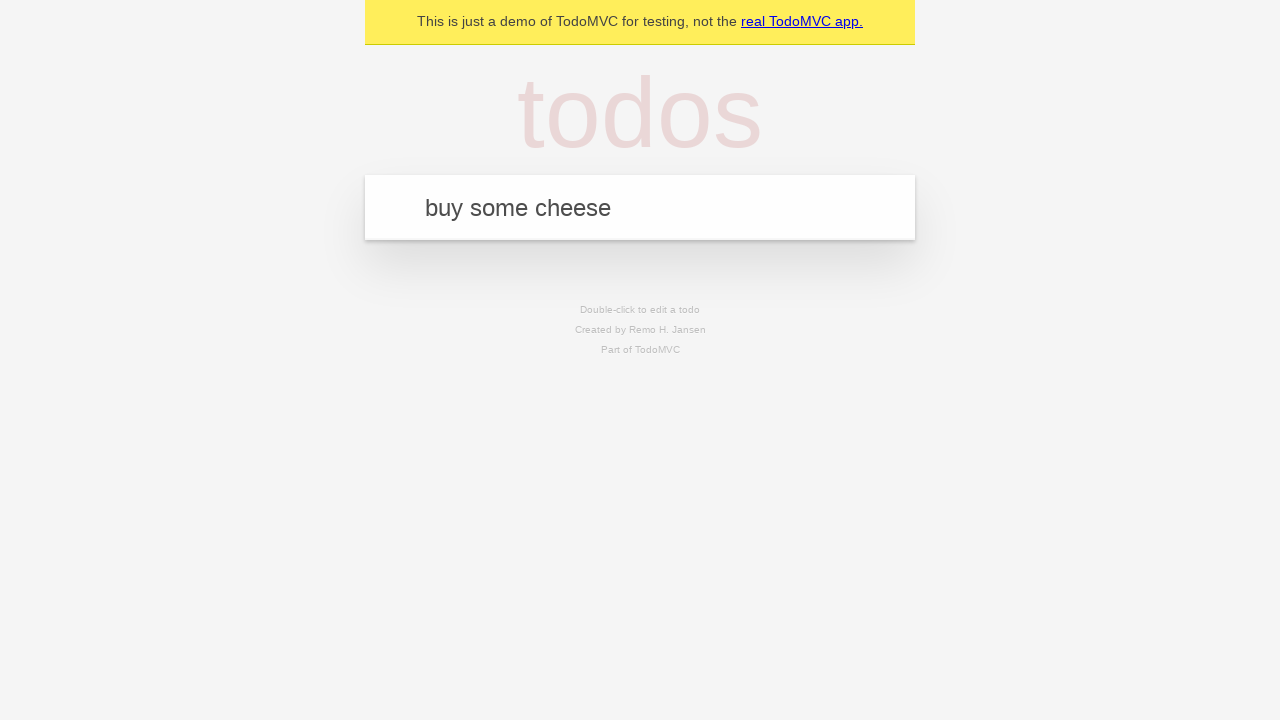

Pressed Enter to create first todo item on internal:attr=[placeholder="What needs to be done?"i]
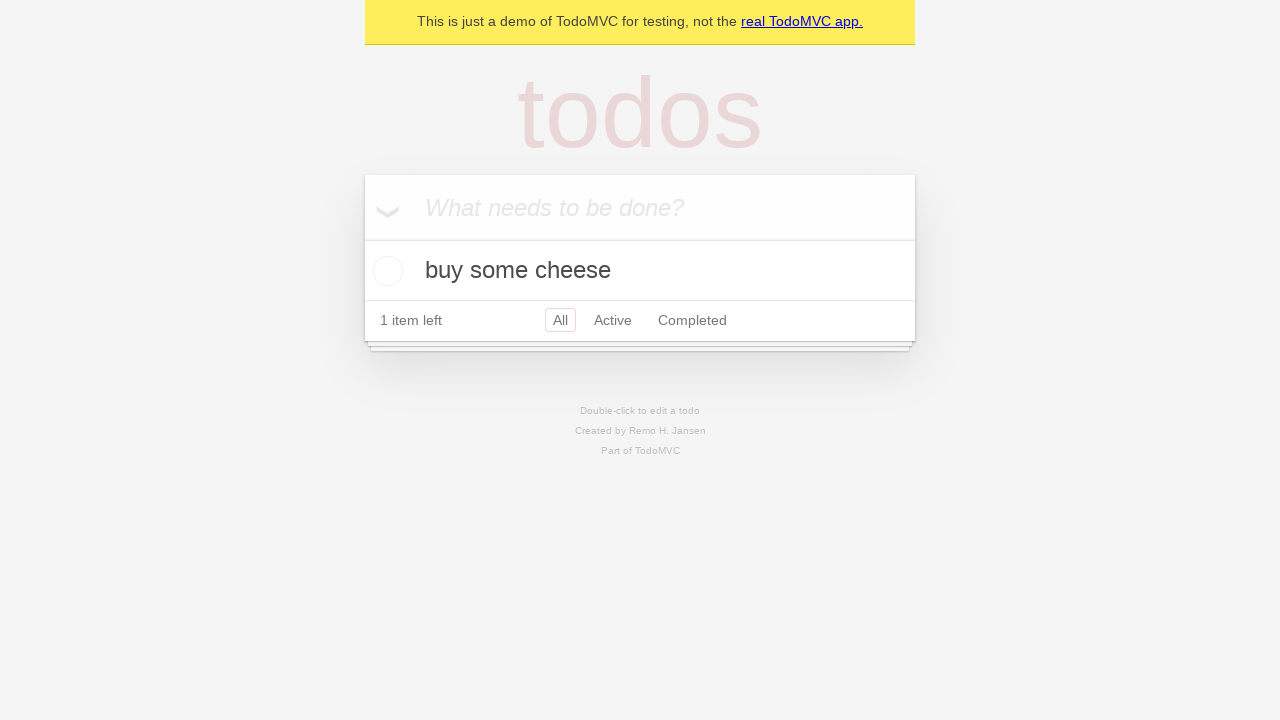

Filled todo input field with 'feed the cat' on internal:attr=[placeholder="What needs to be done?"i]
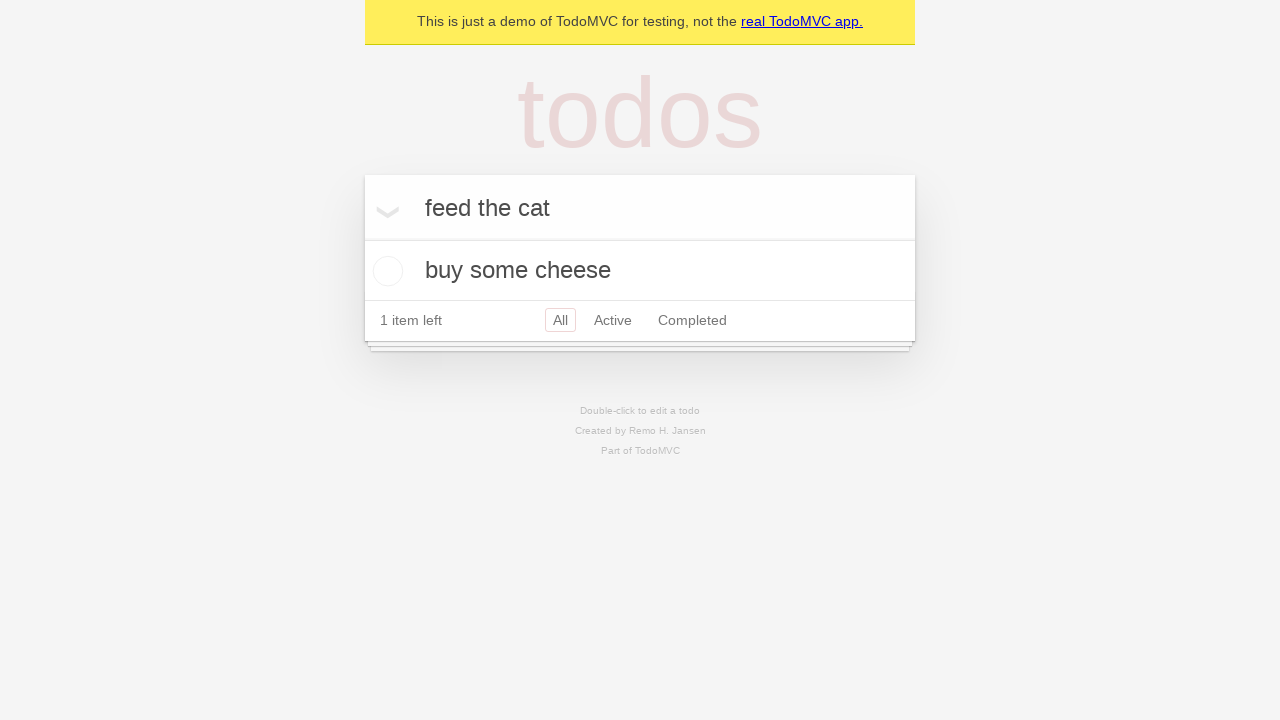

Pressed Enter to create second todo item on internal:attr=[placeholder="What needs to be done?"i]
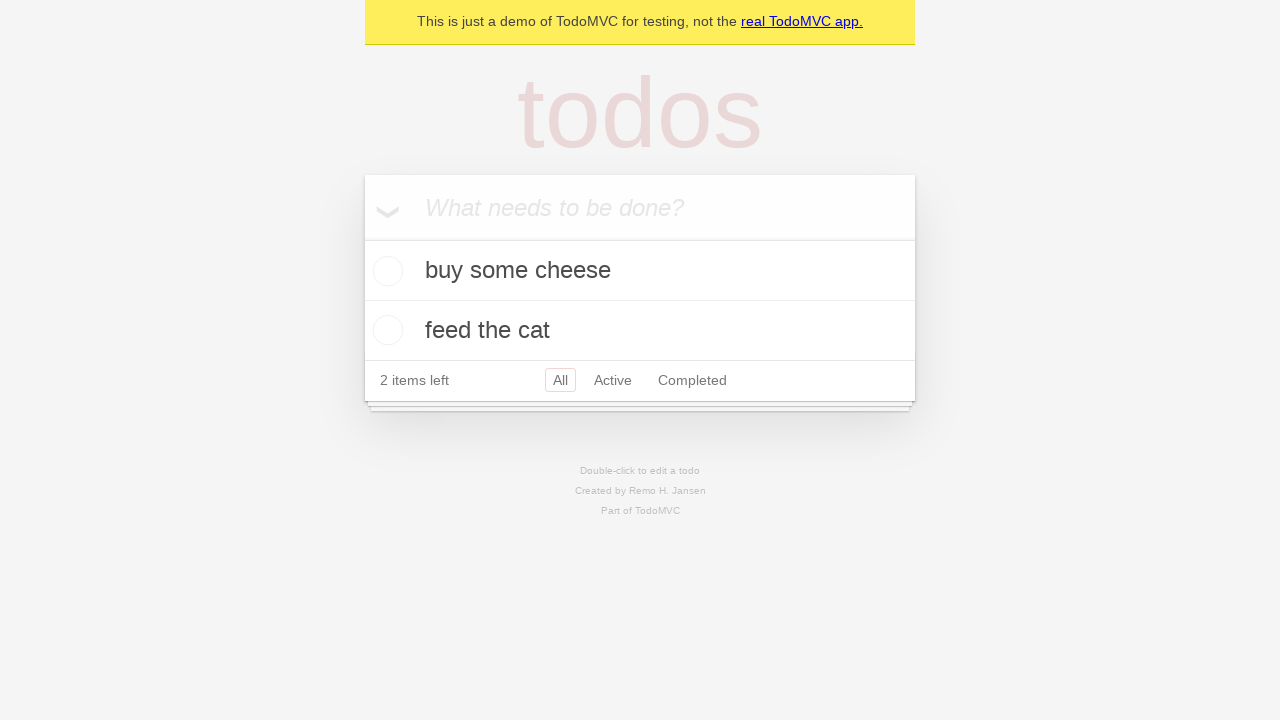

Marked first todo item 'buy some cheese' as complete at (385, 271) on internal:testid=[data-testid="todo-item"s] >> nth=0 >> internal:role=checkbox
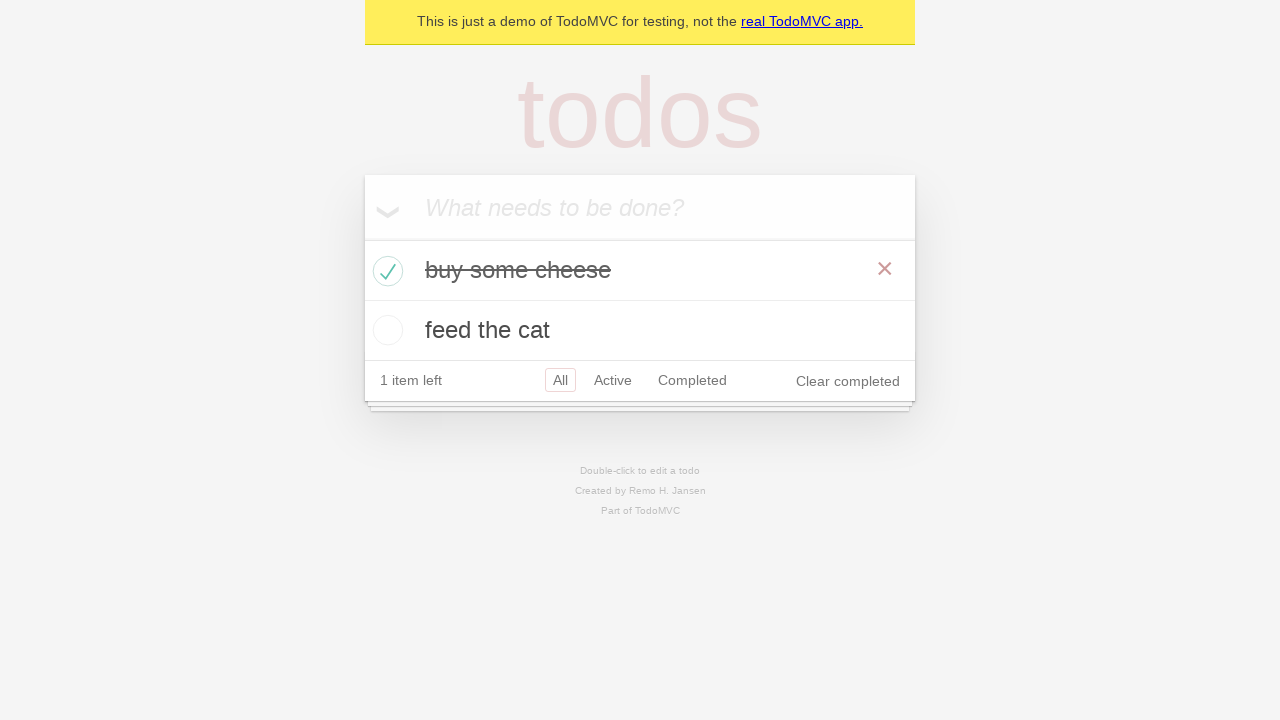

Marked second todo item 'feed the cat' as complete at (385, 330) on internal:testid=[data-testid="todo-item"s] >> nth=1 >> internal:role=checkbox
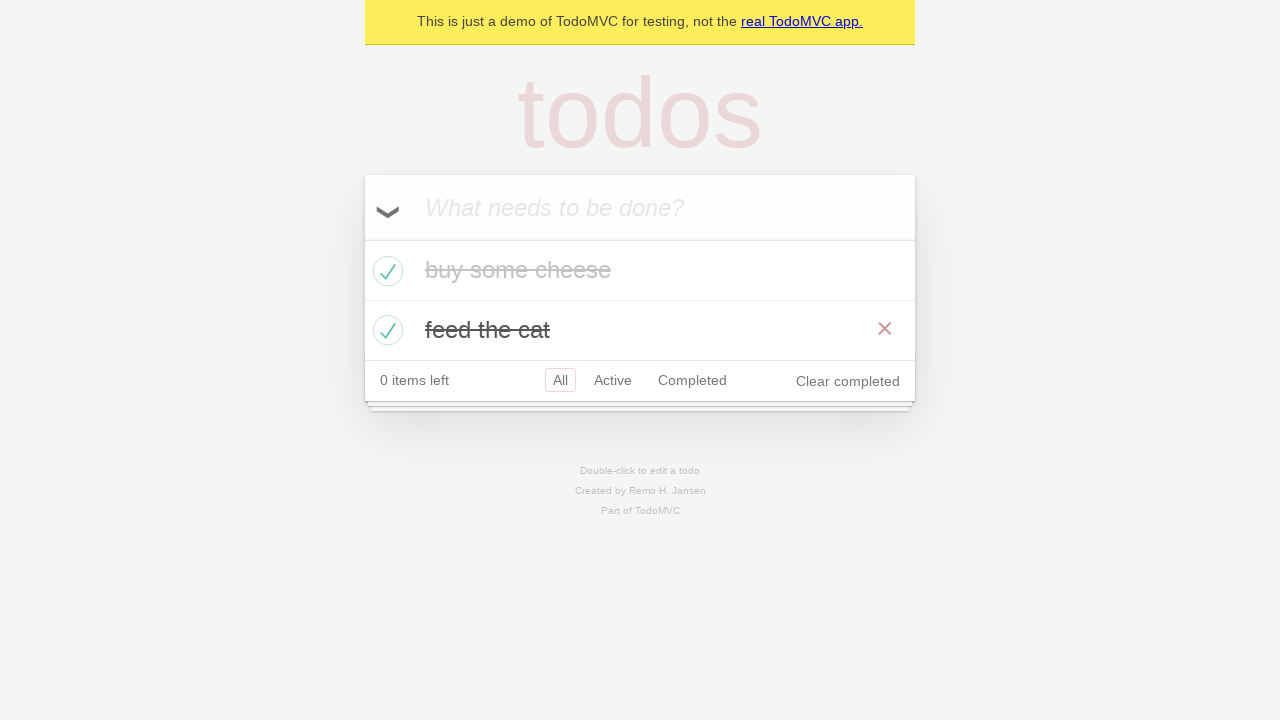

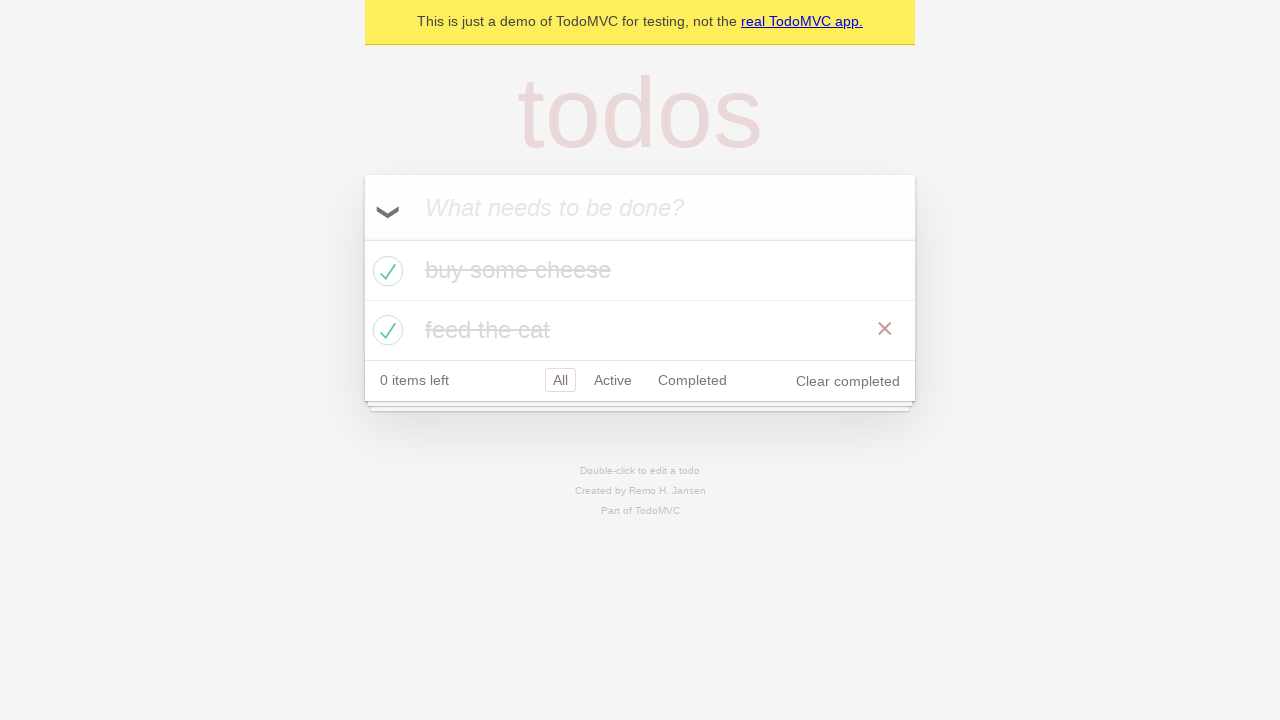